Verifies the toggle-all checkbox state updates correctly when tasks are individually completed or uncompleted

Starting URL: https://demo.playwright.dev/todomvc

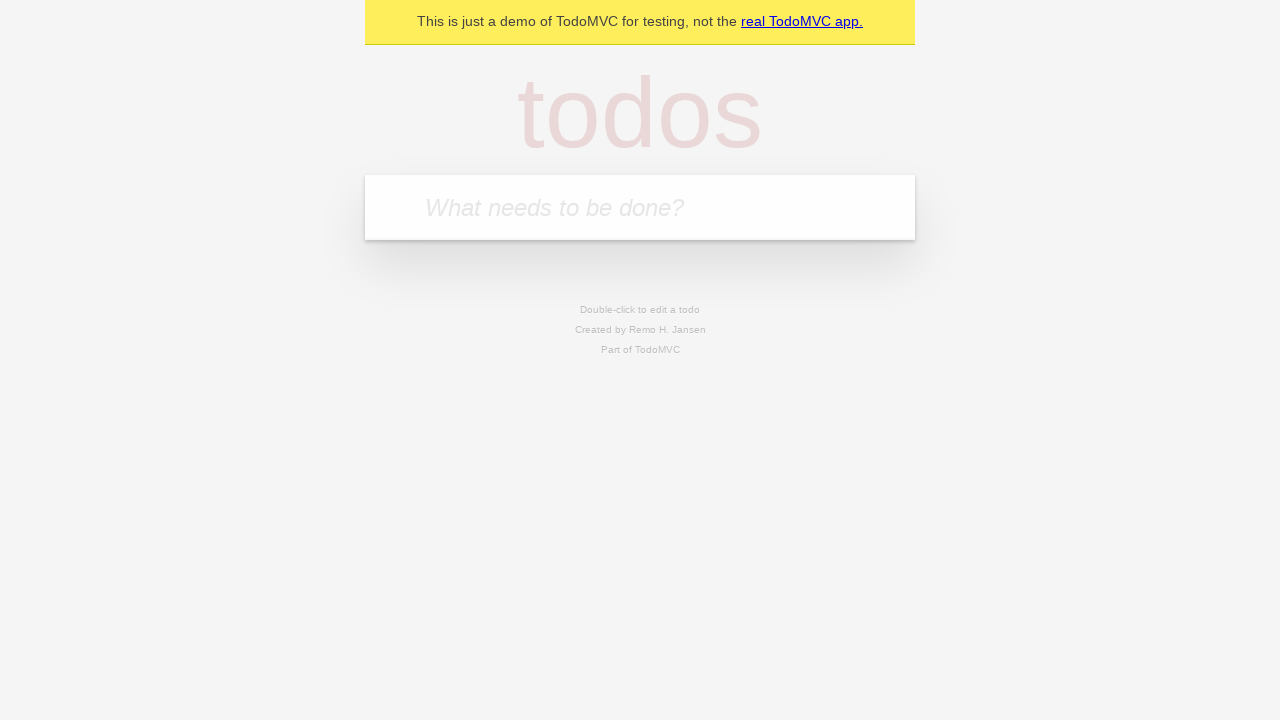

Filled new todo input with first task on .new-todo
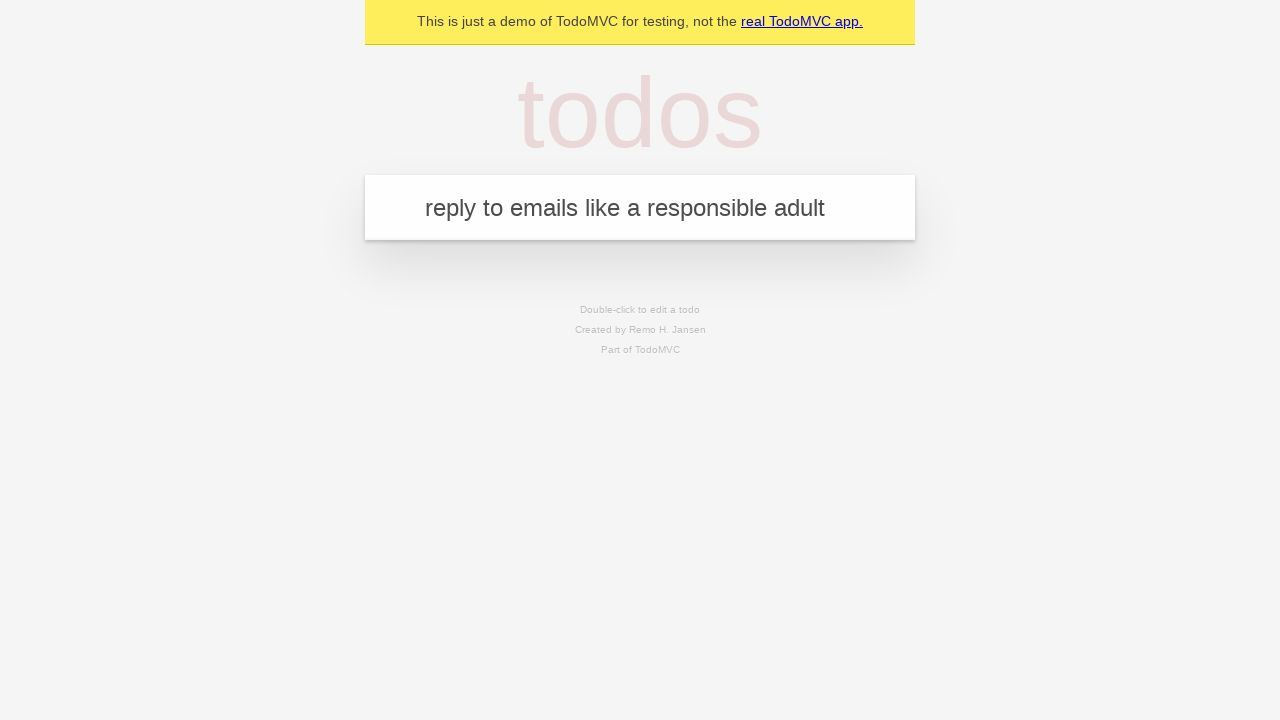

Pressed Enter to add first task on .new-todo
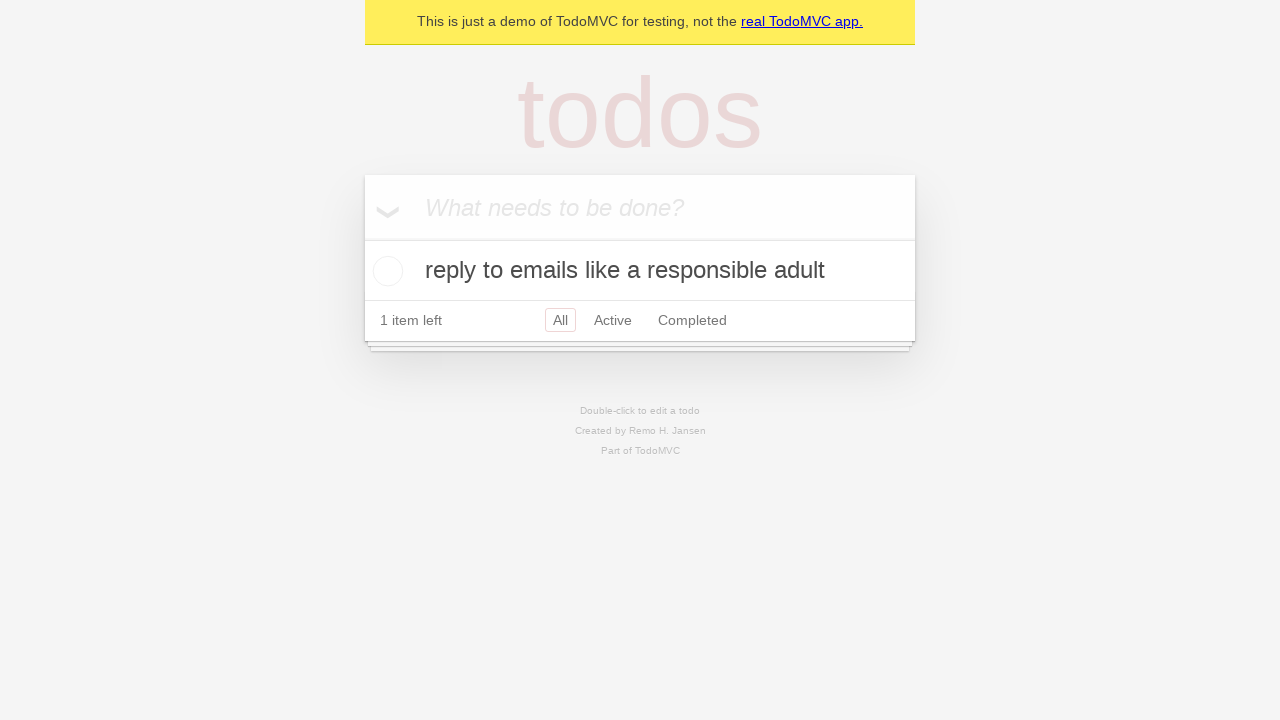

Filled new todo input with second task on .new-todo
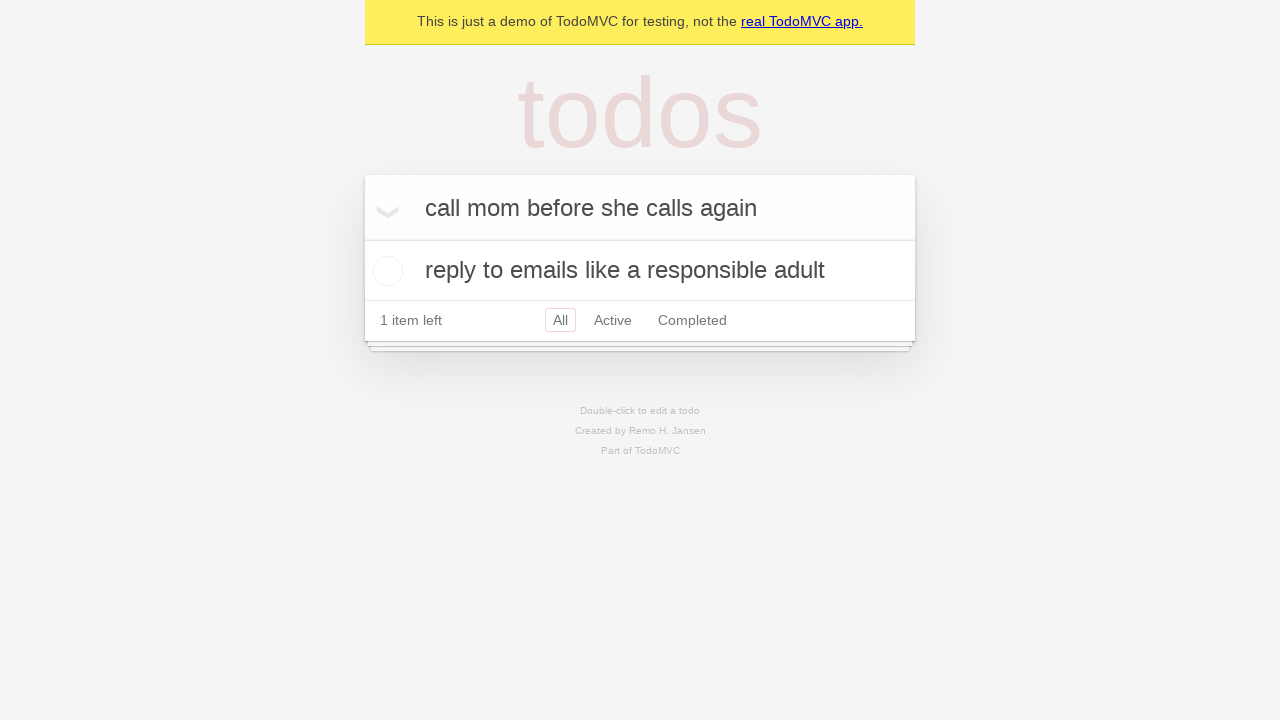

Pressed Enter to add second task on .new-todo
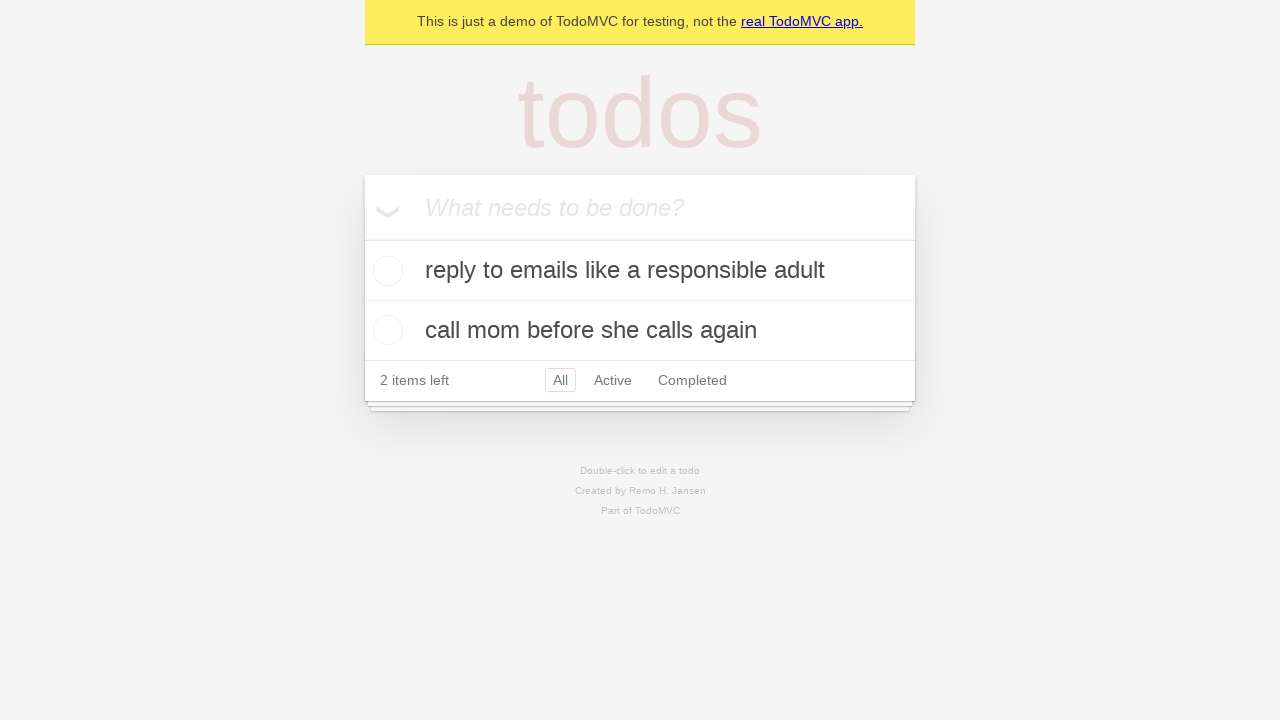

Filled new todo input with third task on .new-todo
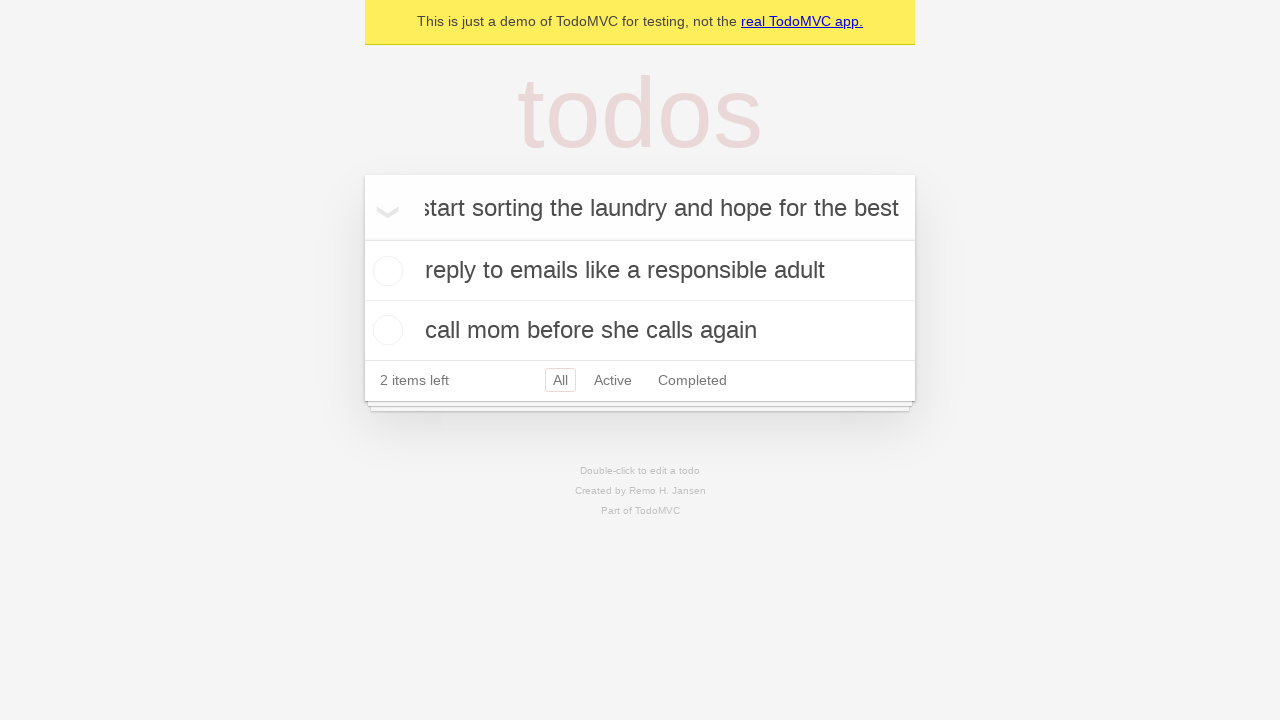

Pressed Enter to add third task on .new-todo
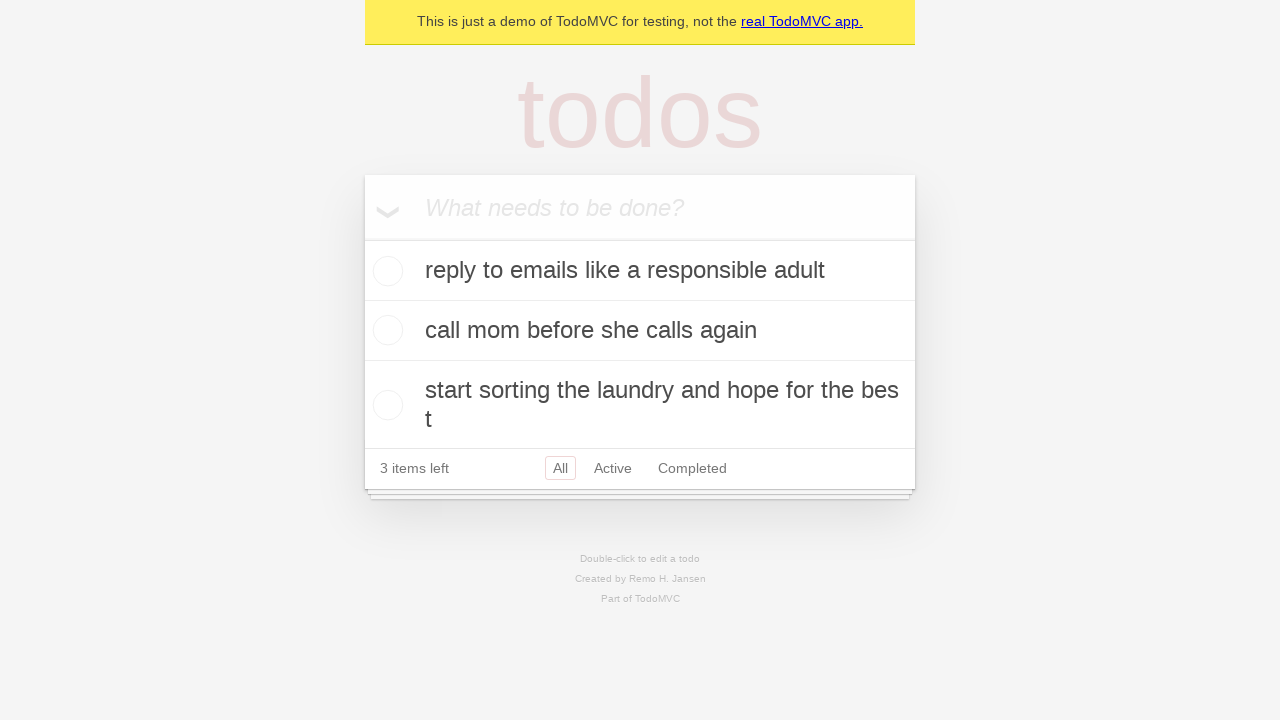

Waited for all three tasks to be added to the list
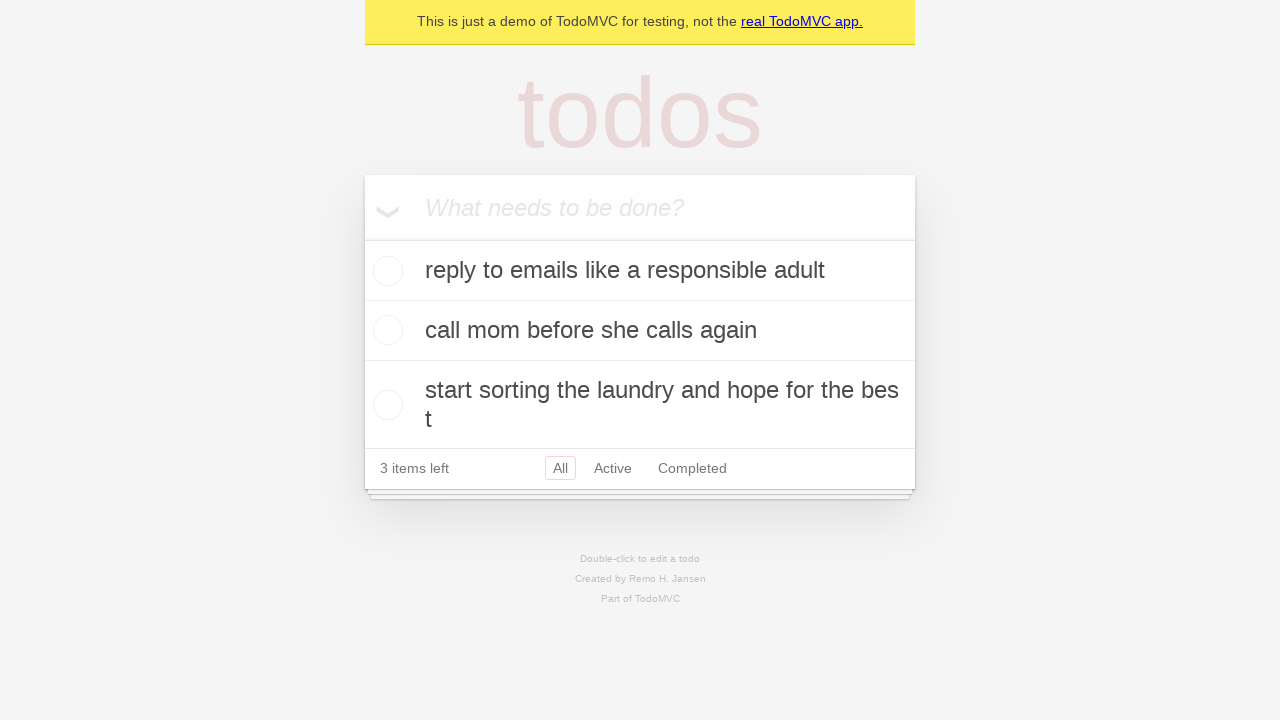

Clicked toggle-all checkbox to mark all tasks as completed at (362, 238) on .toggle-all
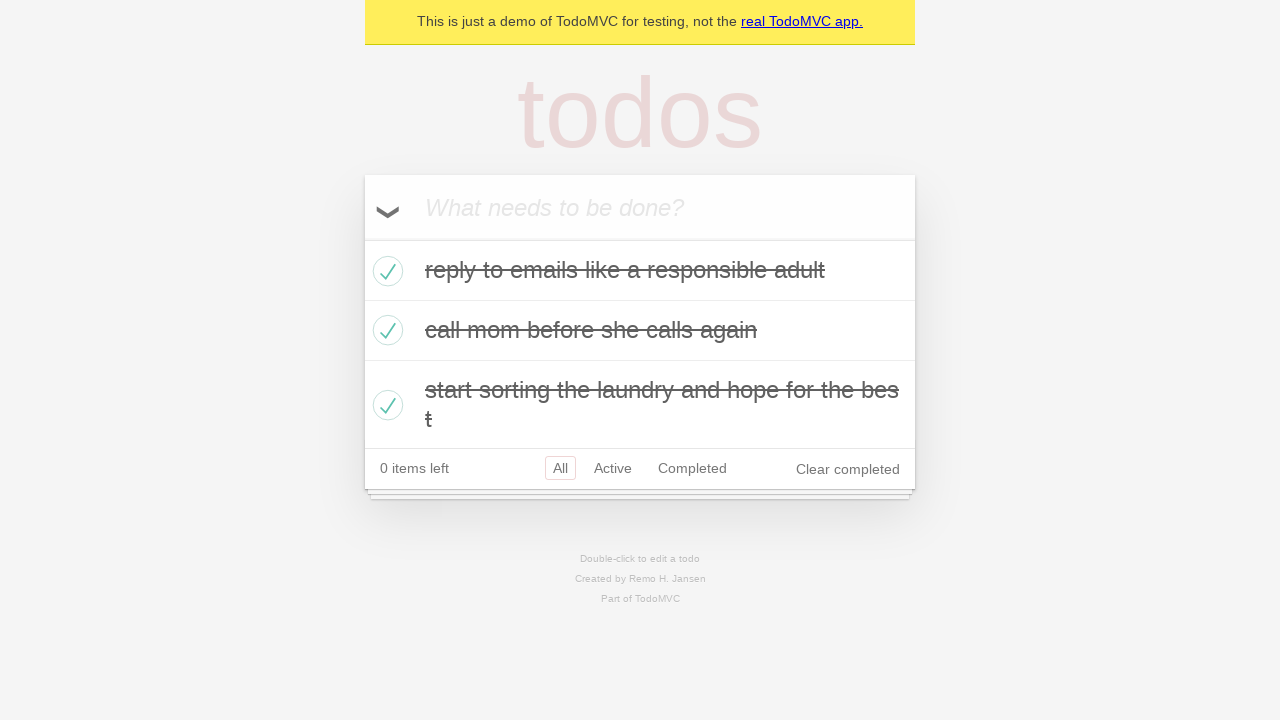

Verified all tasks are marked as completed
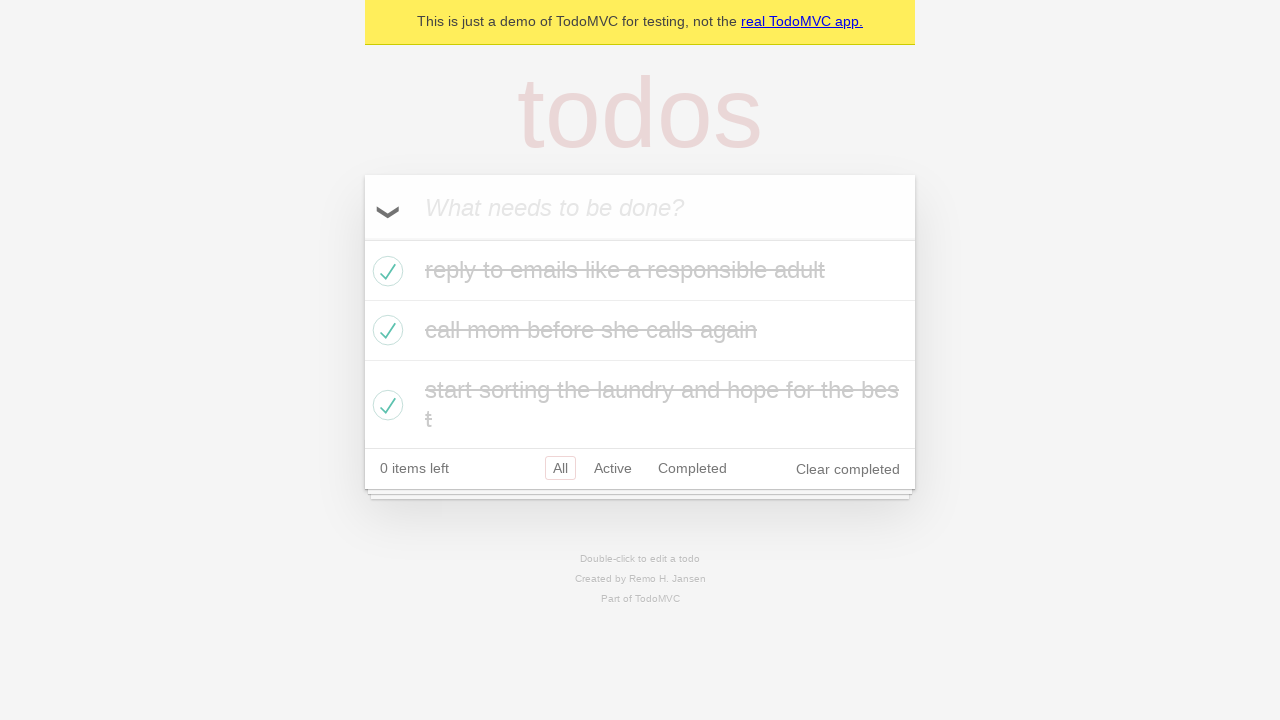

Unchecked the first task to mark it as incomplete at (385, 271) on .todo-list li:first-child .toggle
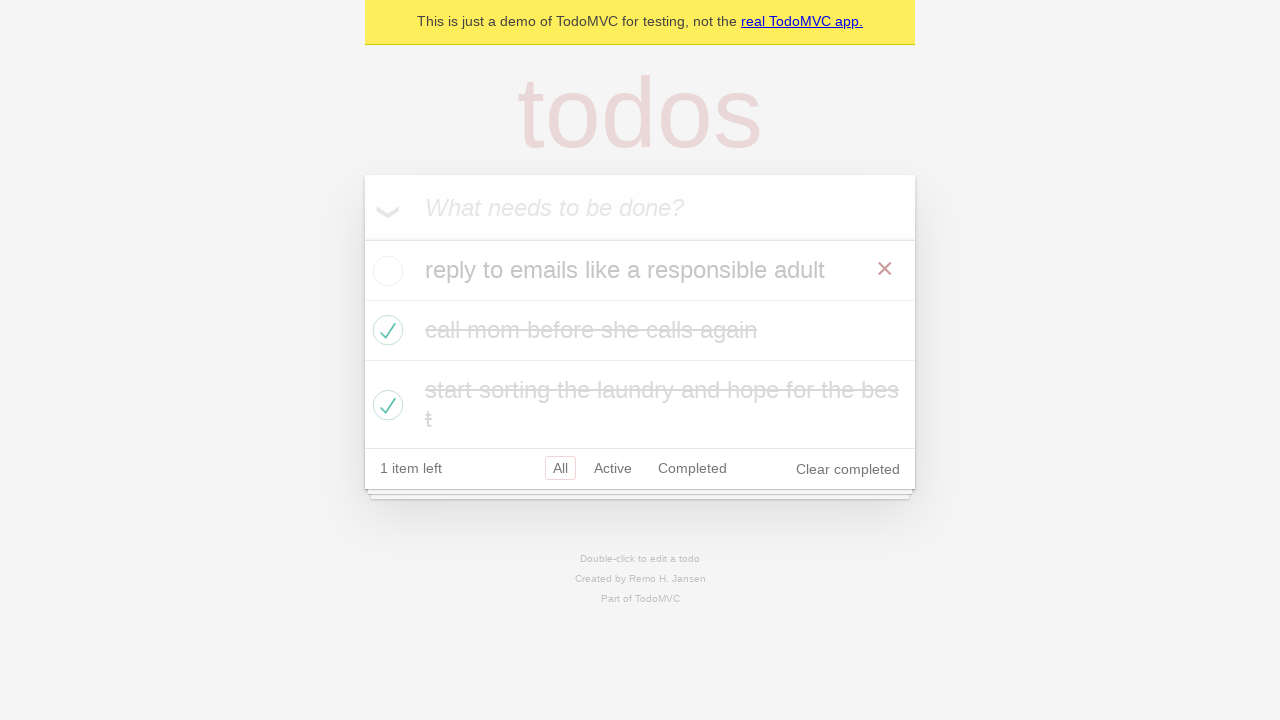

Verified first task is now uncompleted and toggle-all is unchecked
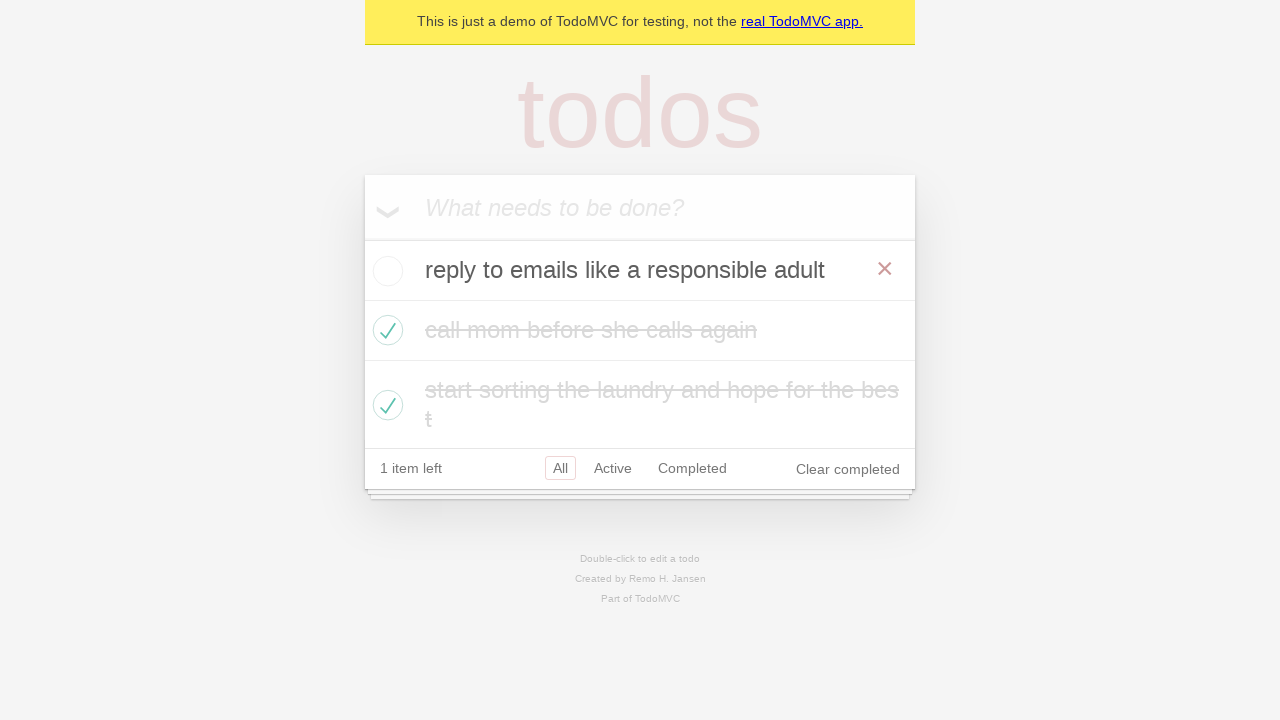

Checked the first task again to mark it as completed at (385, 271) on .todo-list li:first-child .toggle
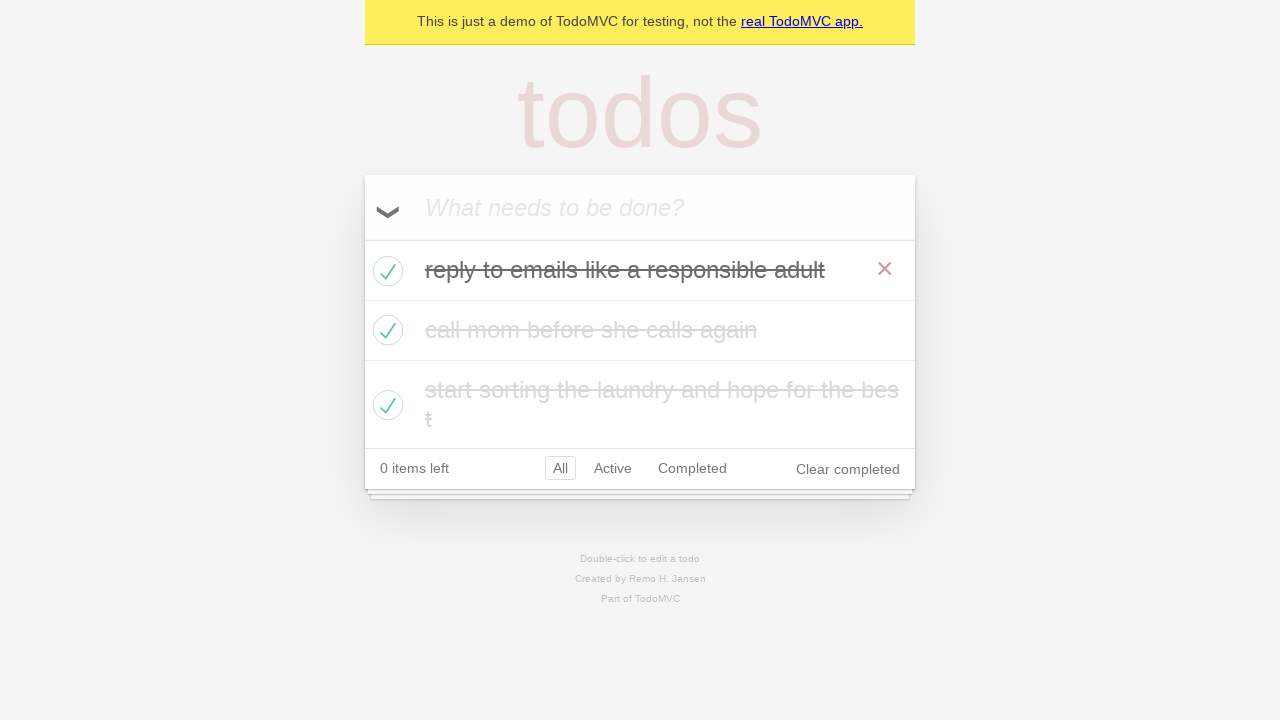

Verified first task is completed and all tasks are completed again, toggle-all is checked
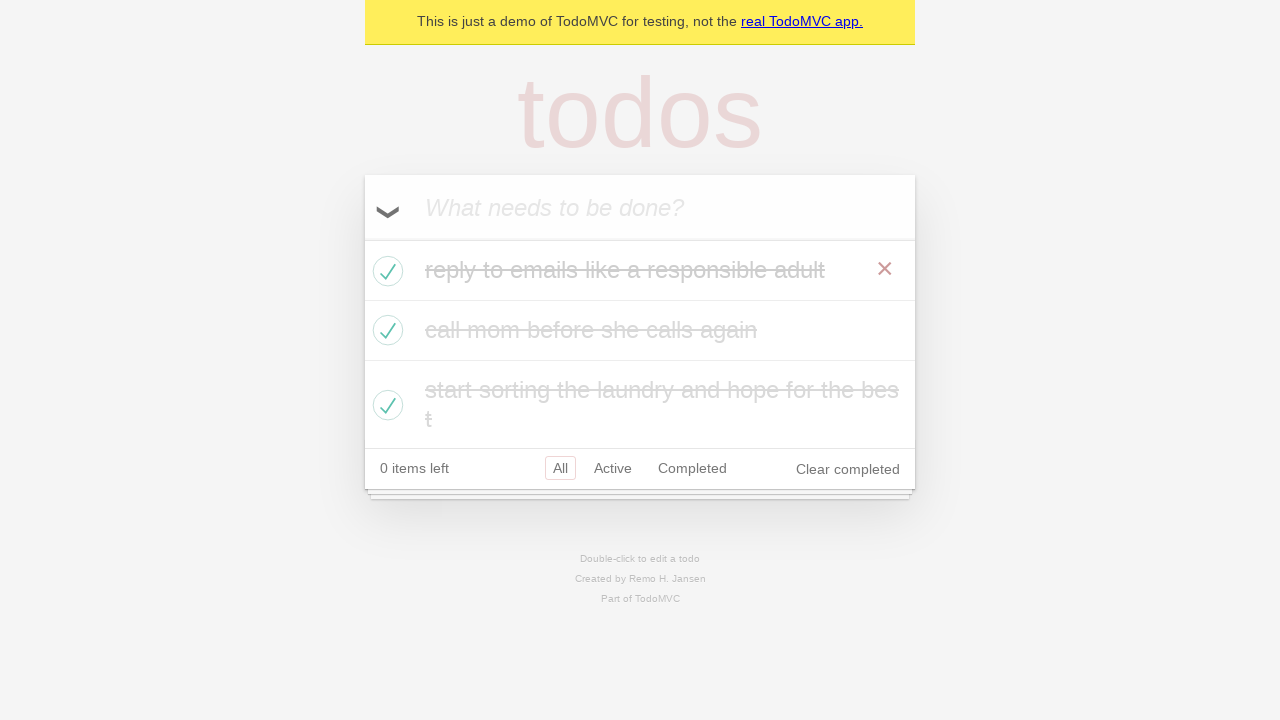

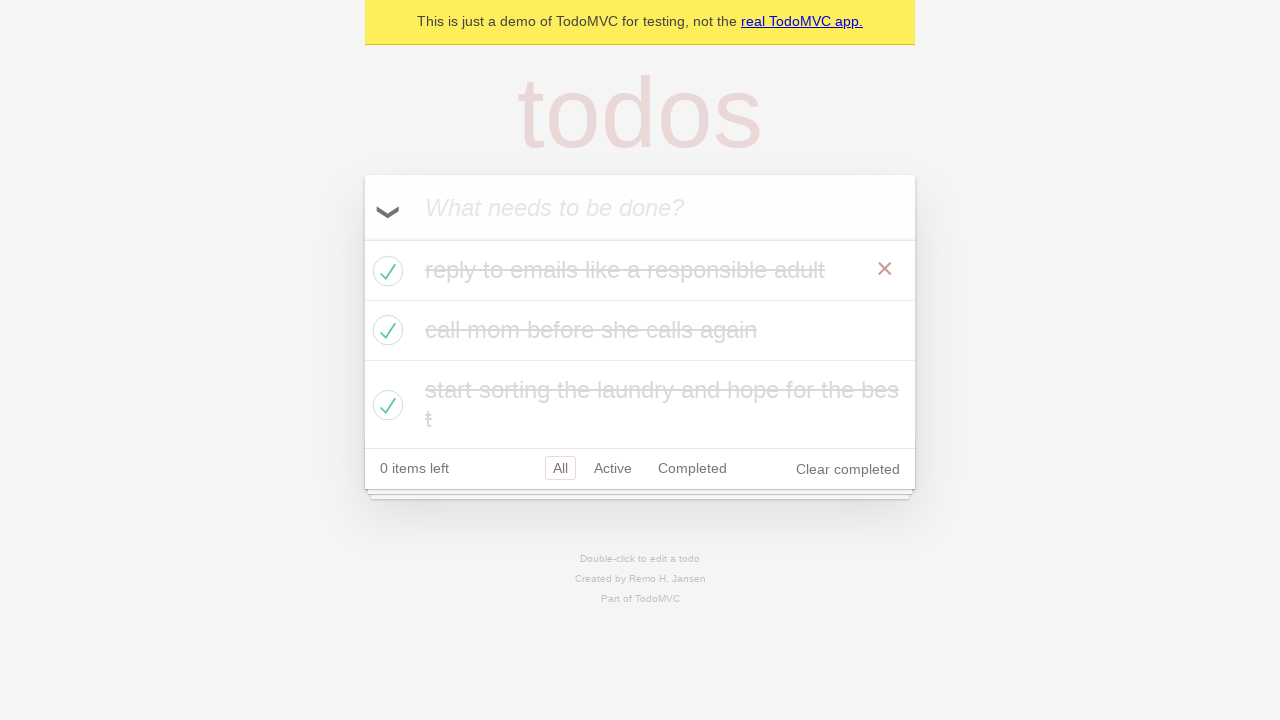